Downloads a sample Excel file by clicking the download link

Starting URL: https://www.exceltip.com/excel-data/remove-data-validation-dropdown-list-in-cell.html/attachment/download-sample-file-xlsx

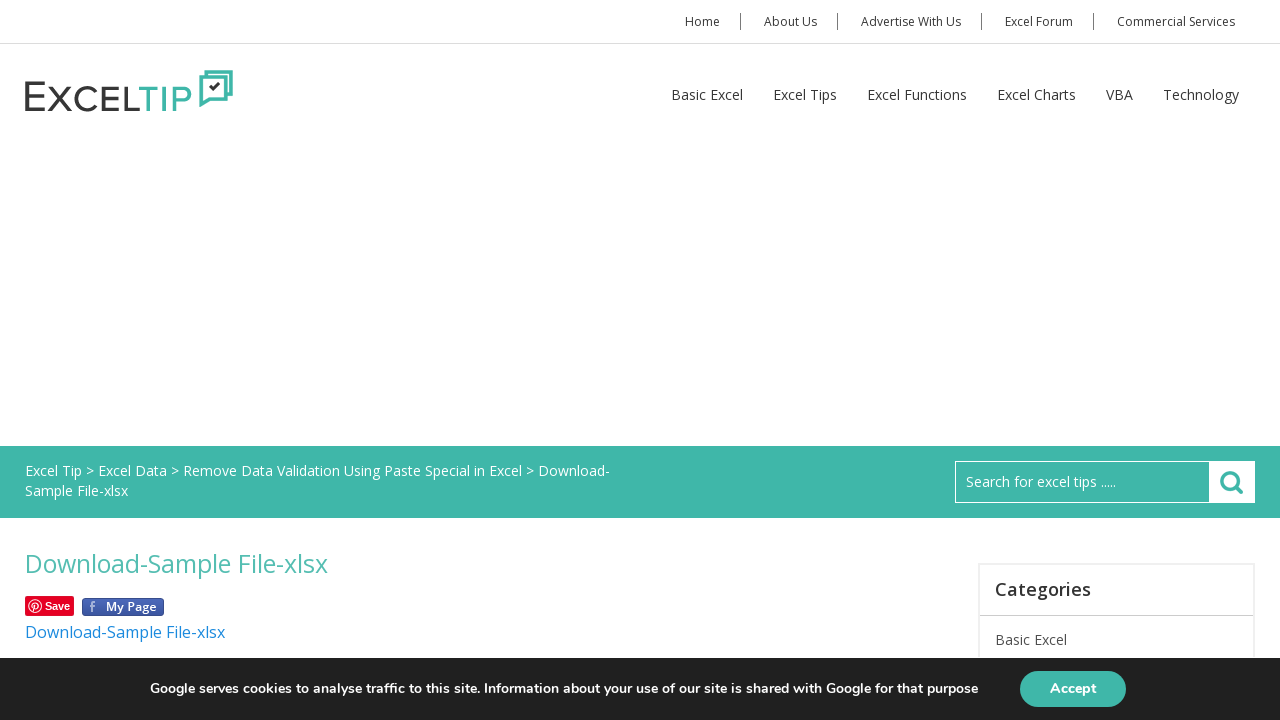

Navigated to Excel file download page
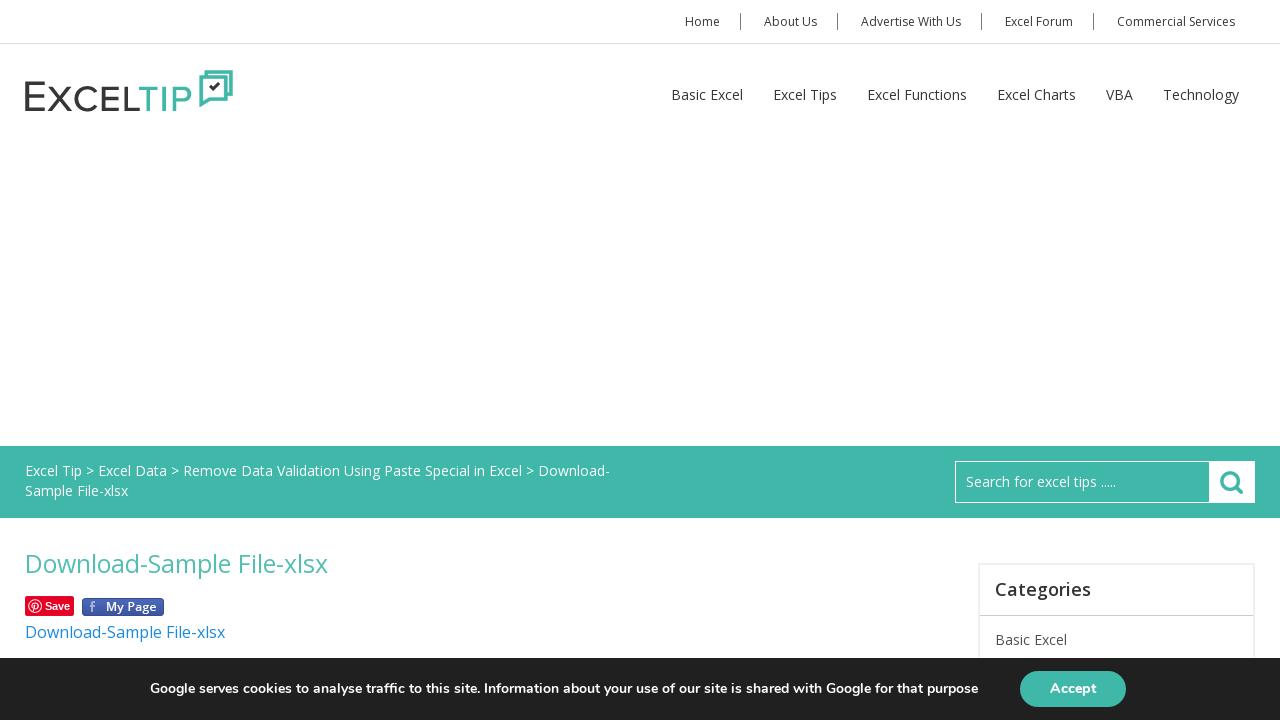

Clicked download link for Sample Excel file at (125, 632) on a:text('Download-Sample File-xlsx')
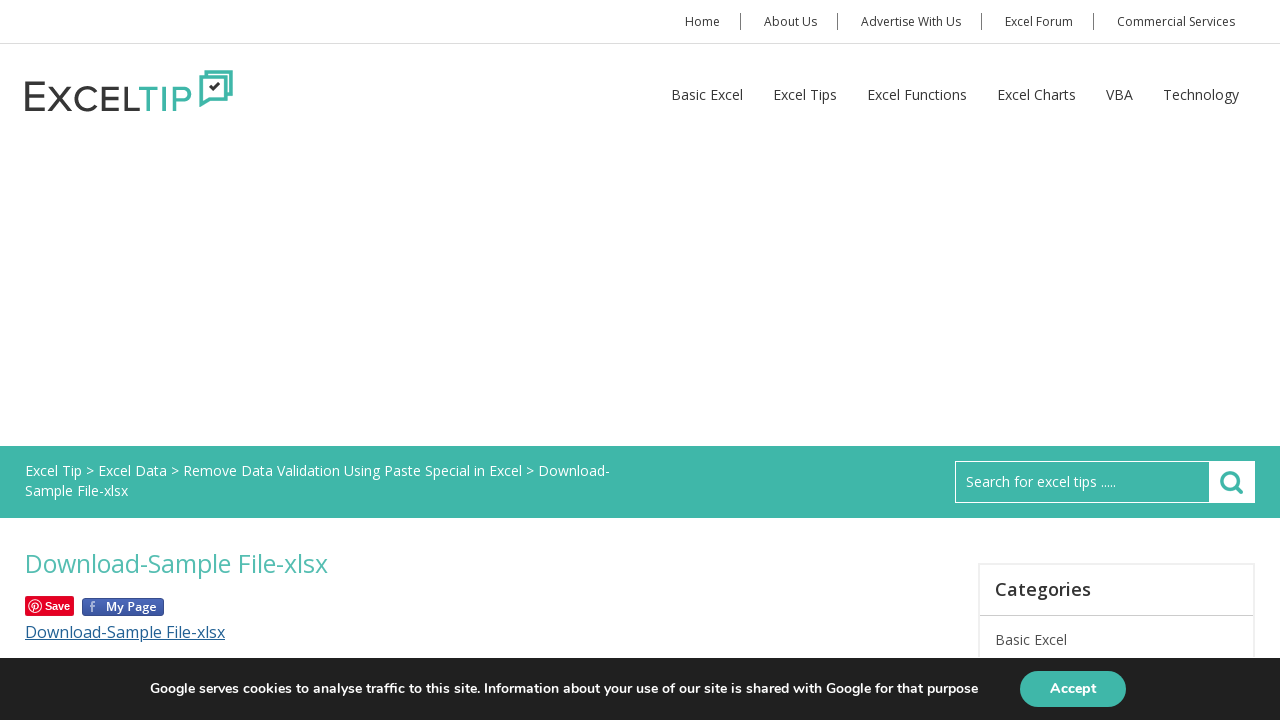

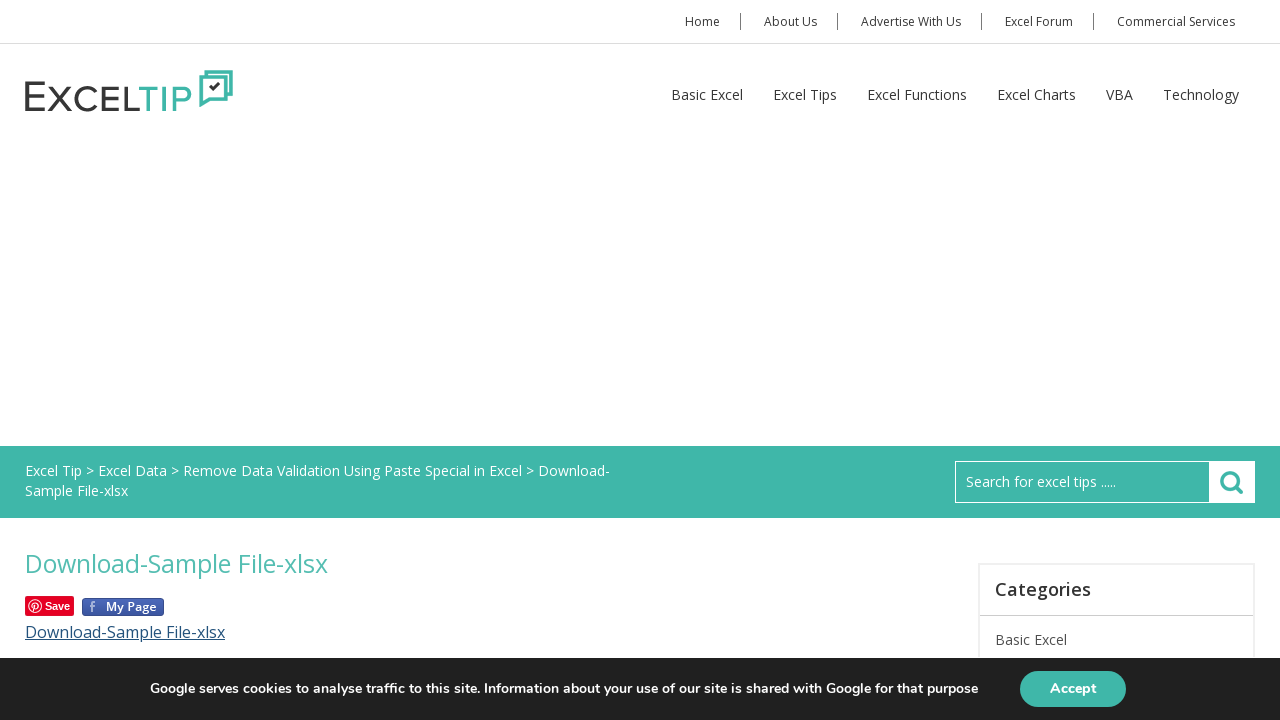